Tests interacting with elements inside an iframe by switching context, reading content, and filling input.

Starting URL: https://axafrance.github.io/webengine-dotnet/demo/Test.html

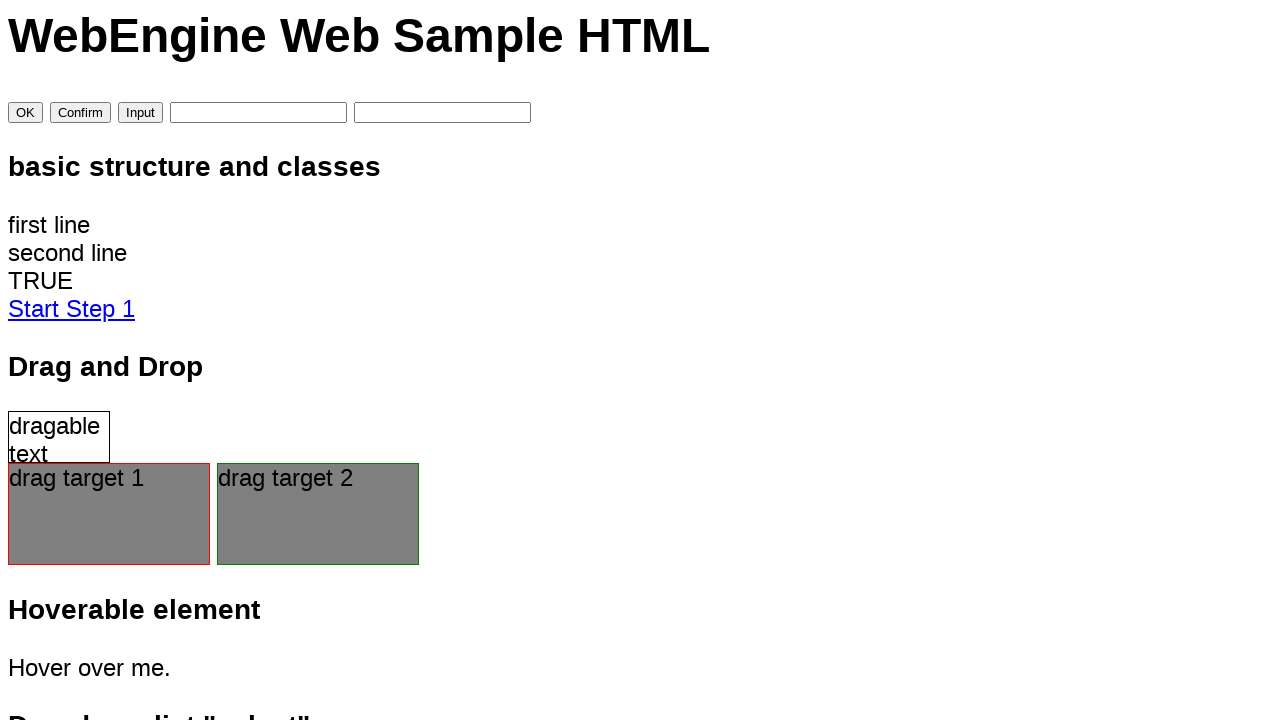

Navigated to iframe test page
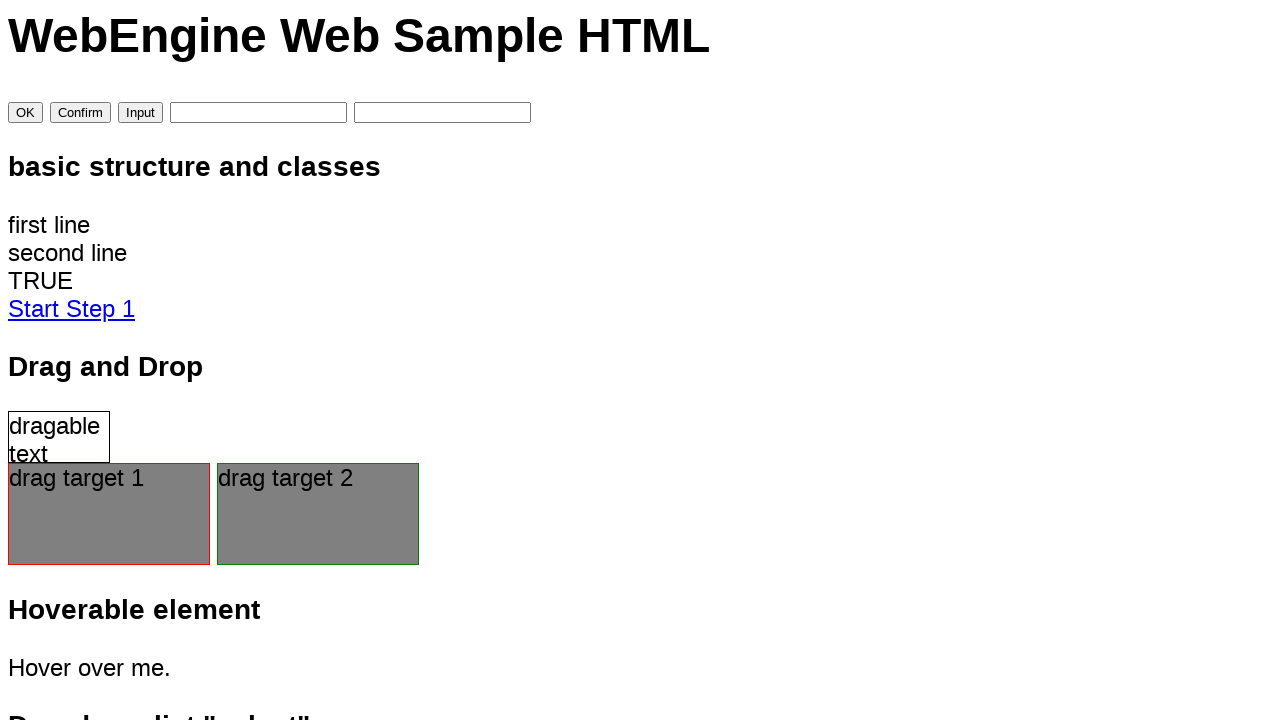

Located iframe element
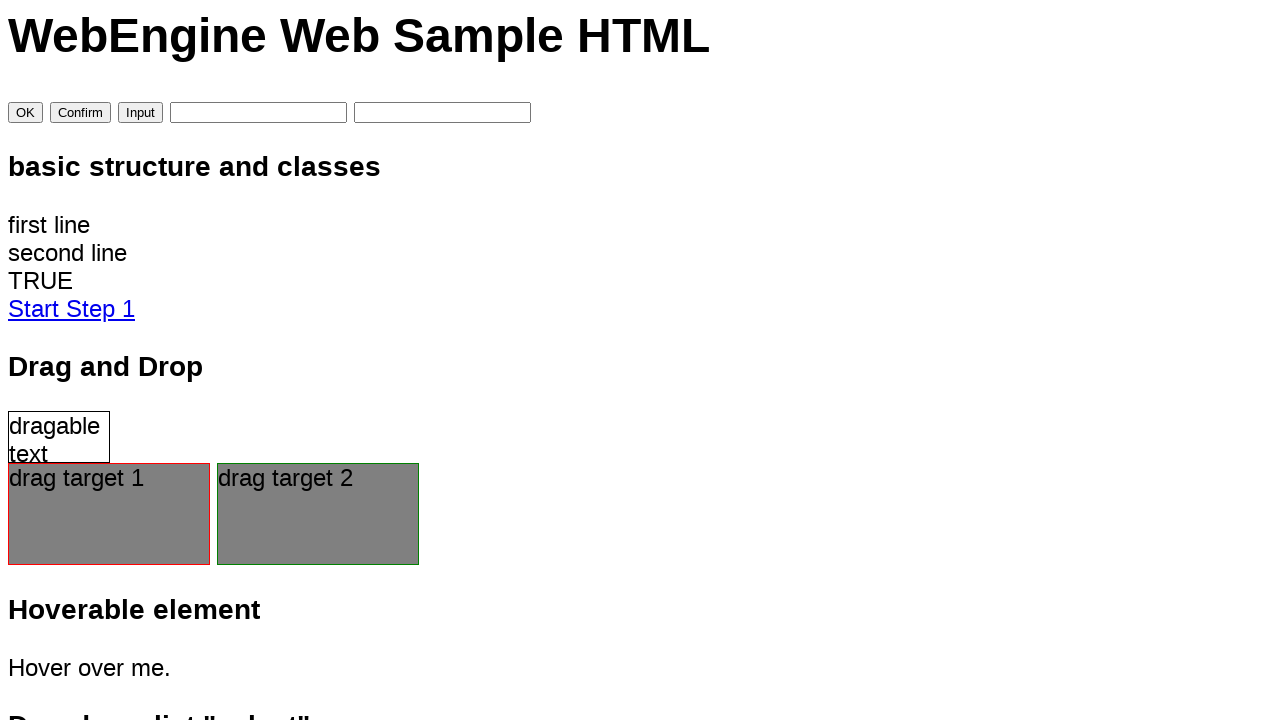

Read title text from iframe: 'This is the content inside the IFrame'
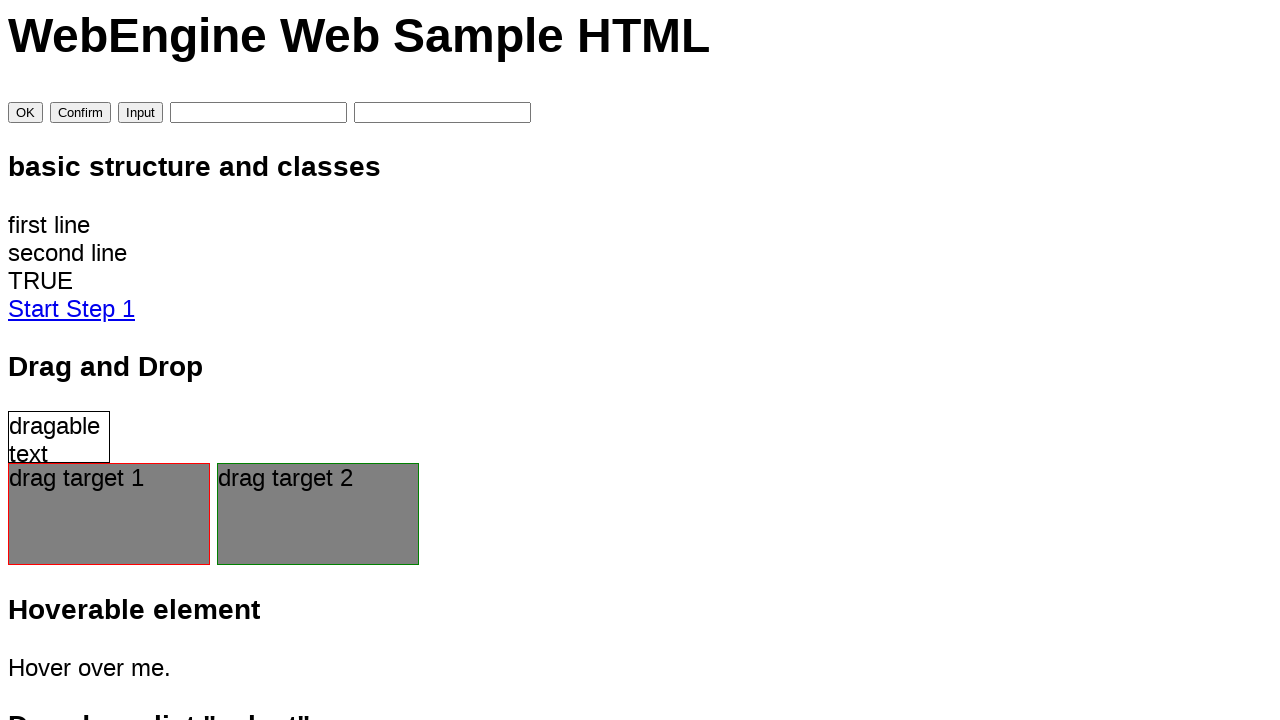

Asserted that title contains 'content inside the'
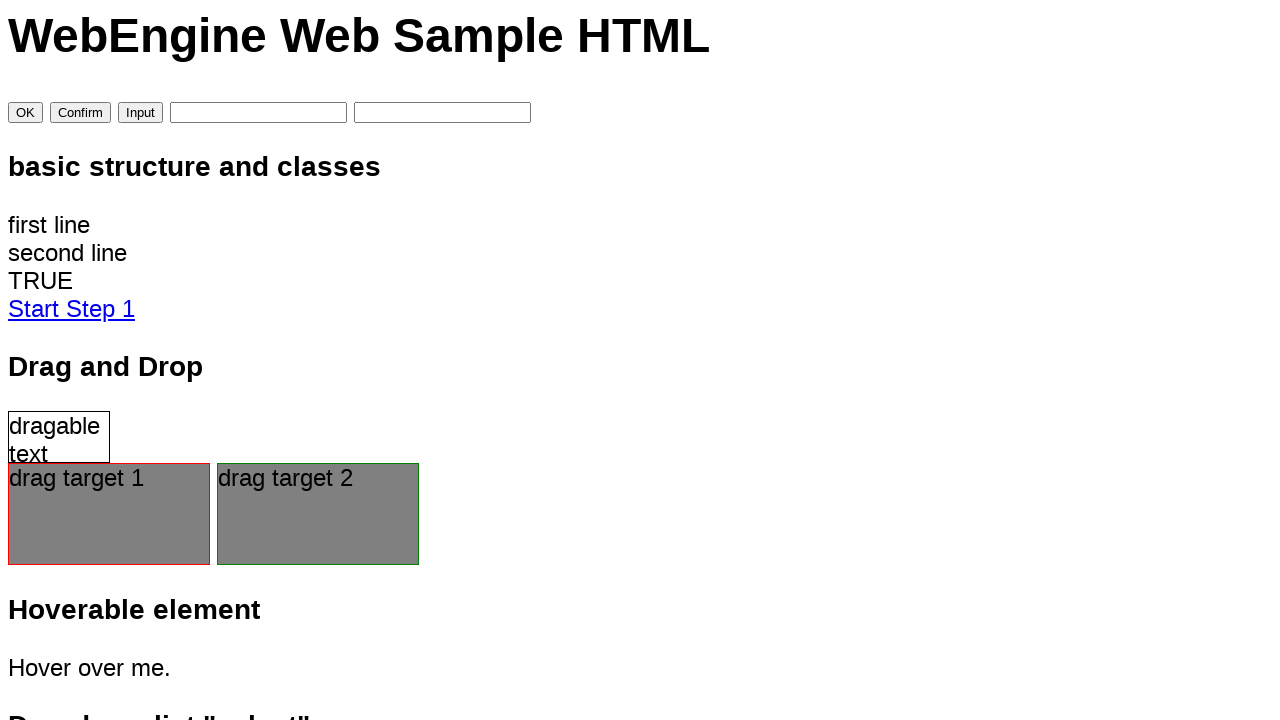

Scrolled iframe input element into view
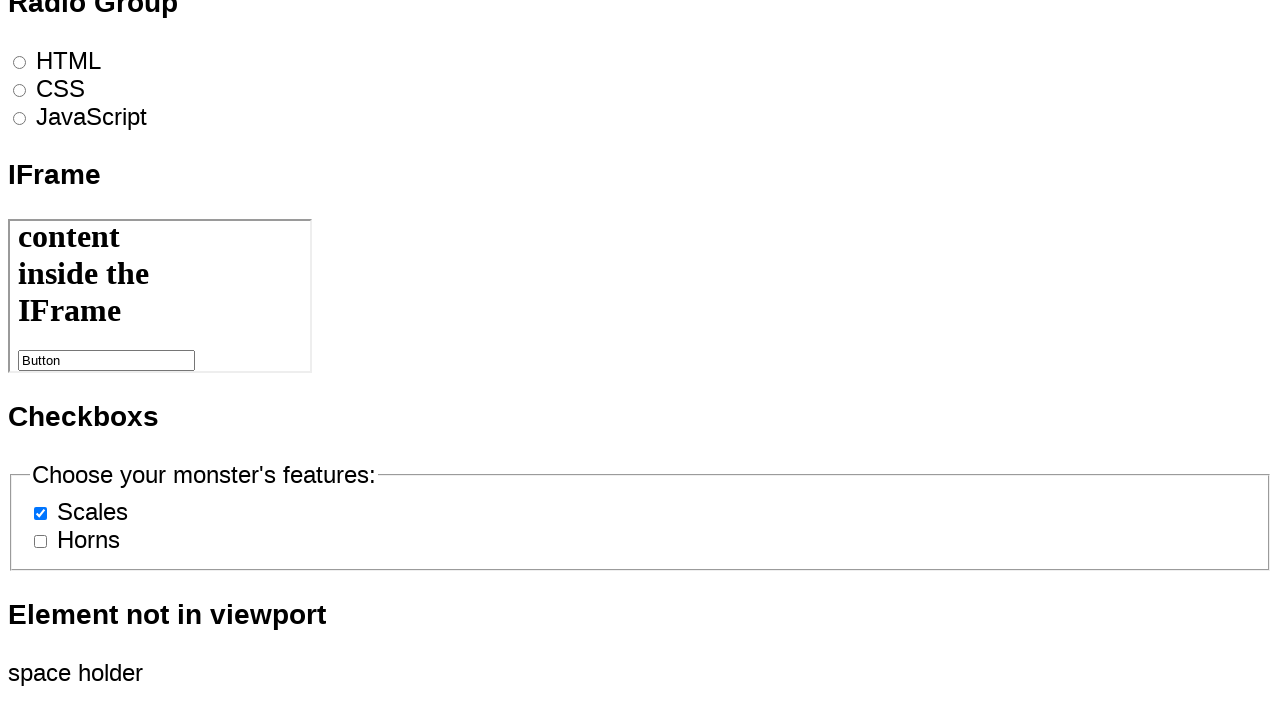

Filled iframe input field with 'hello 2' on iframe >> internal:control=enter-frame >> #iframe_button
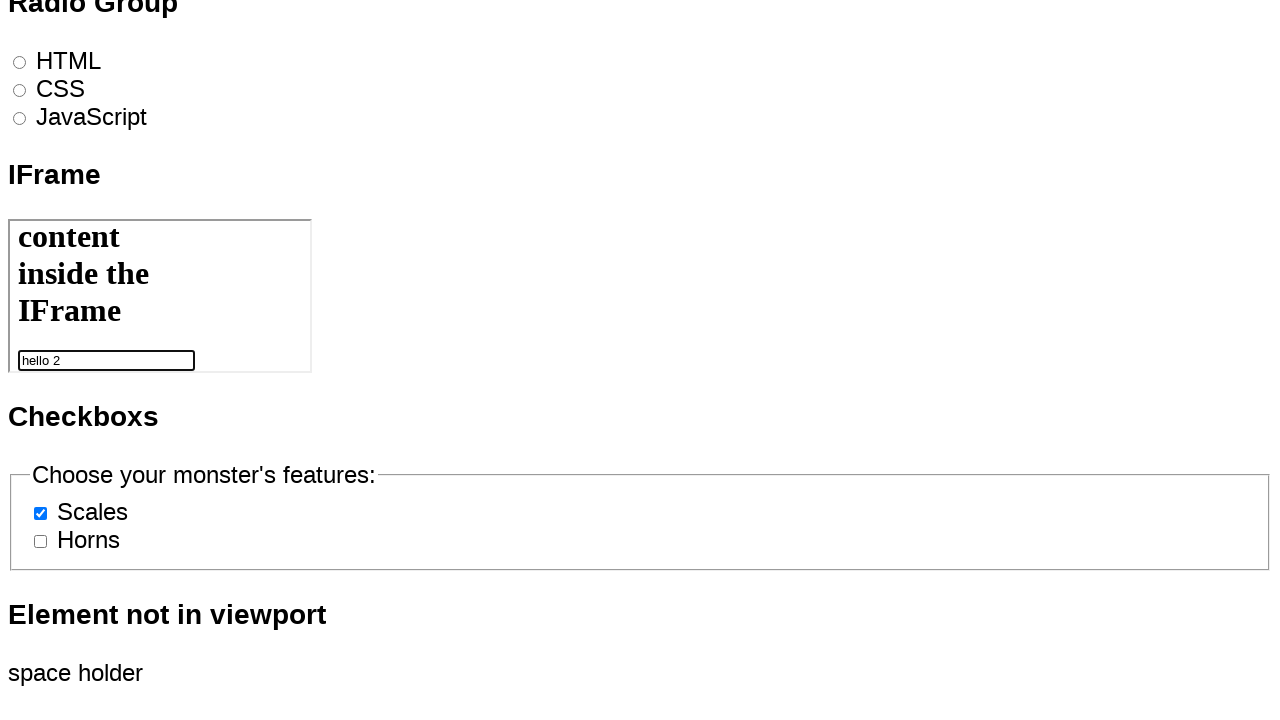

Filled main frame input field with 'hello world' on #inputValue
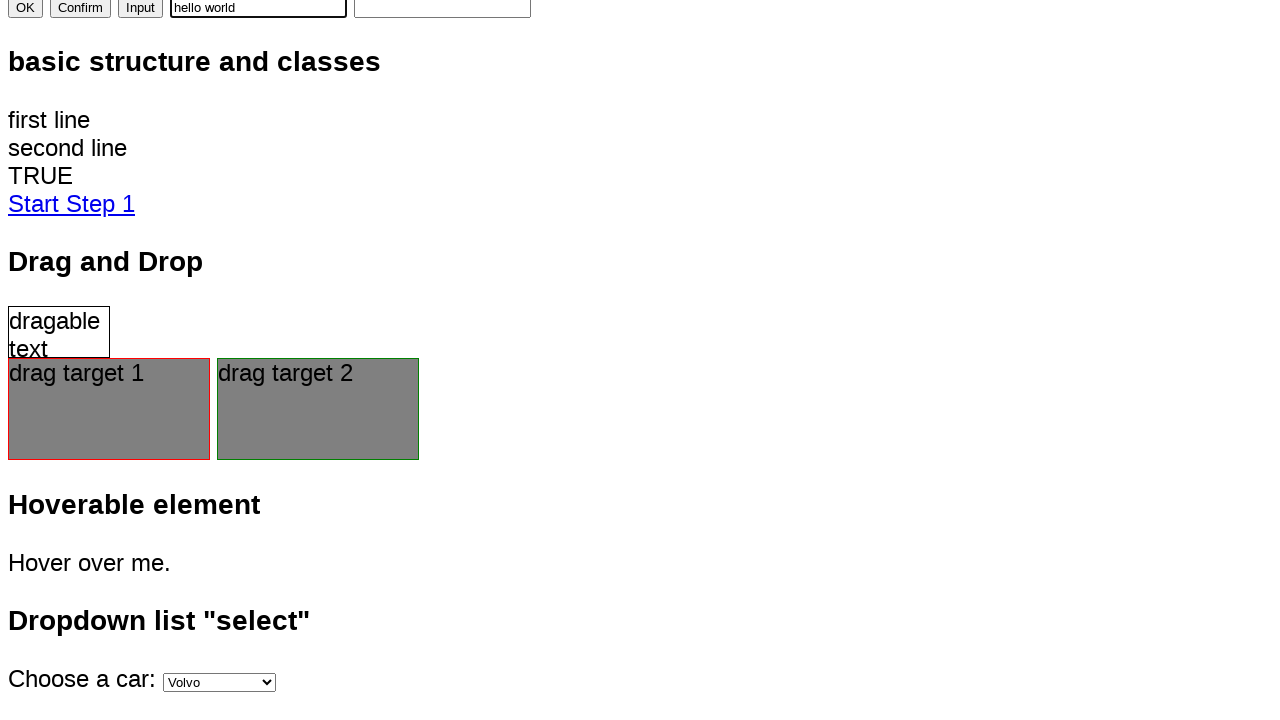

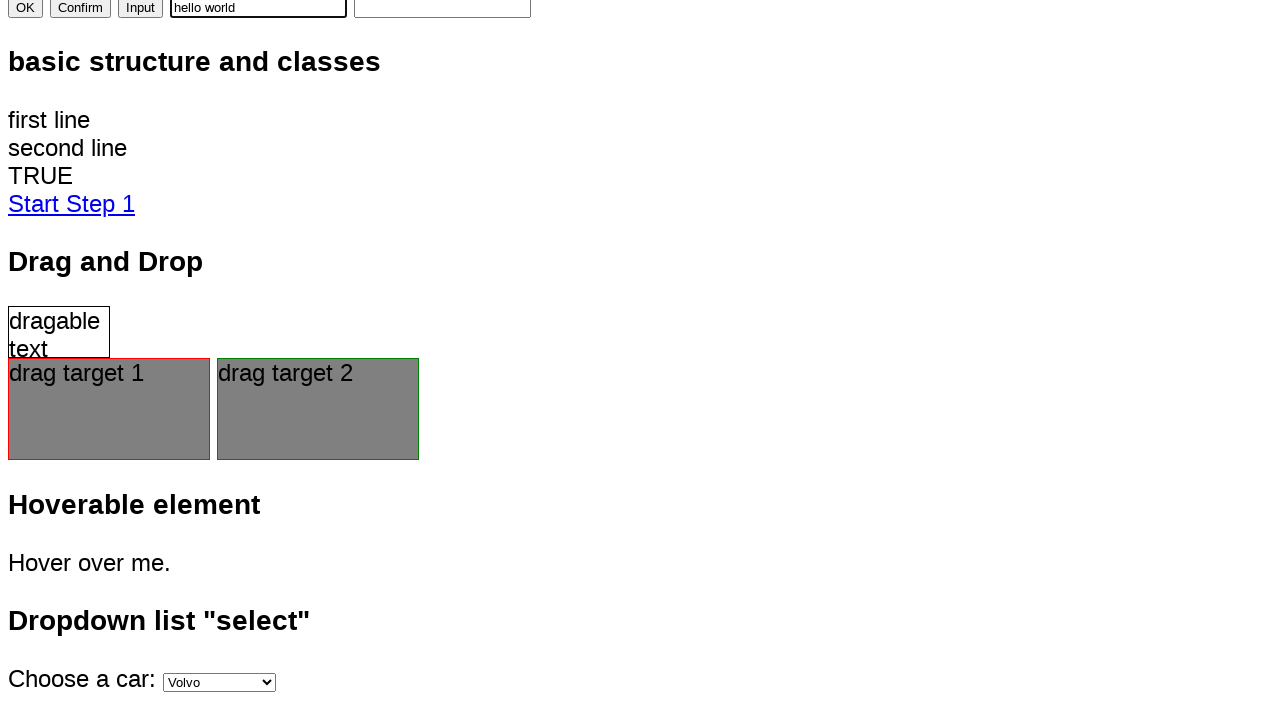